Tests waiting for a dynamically created element by clicking start and waiting for the finish element text to appear.

Starting URL: http://the-internet.herokuapp.com/dynamic_loading/2

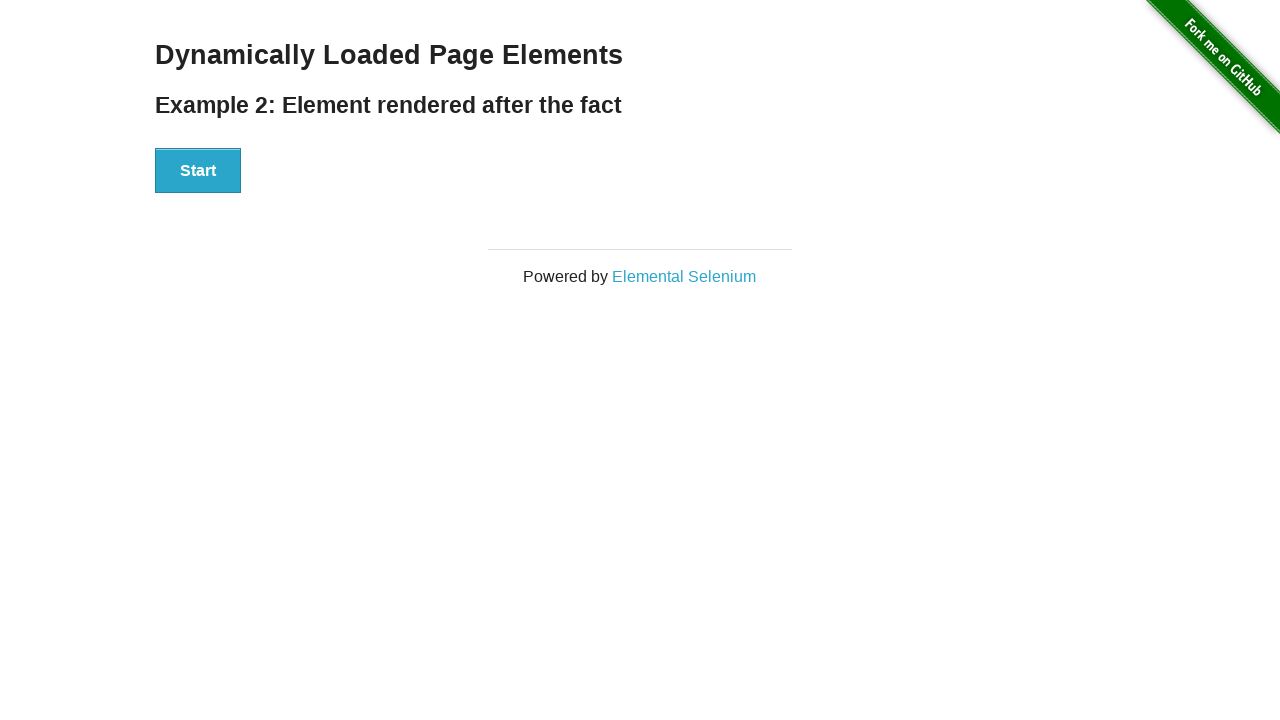

Clicked the start button to begin dynamic loading at (198, 171) on xpath=//div[@id='start']/button
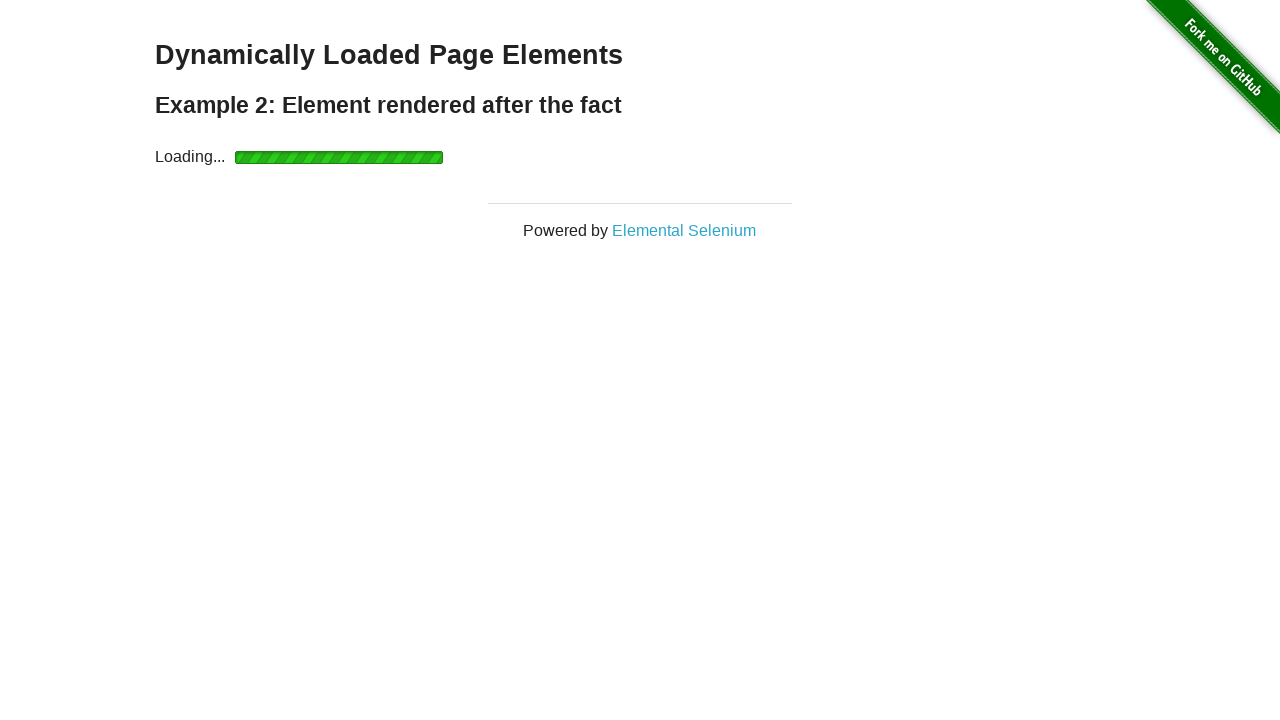

Finish element appeared with visible state
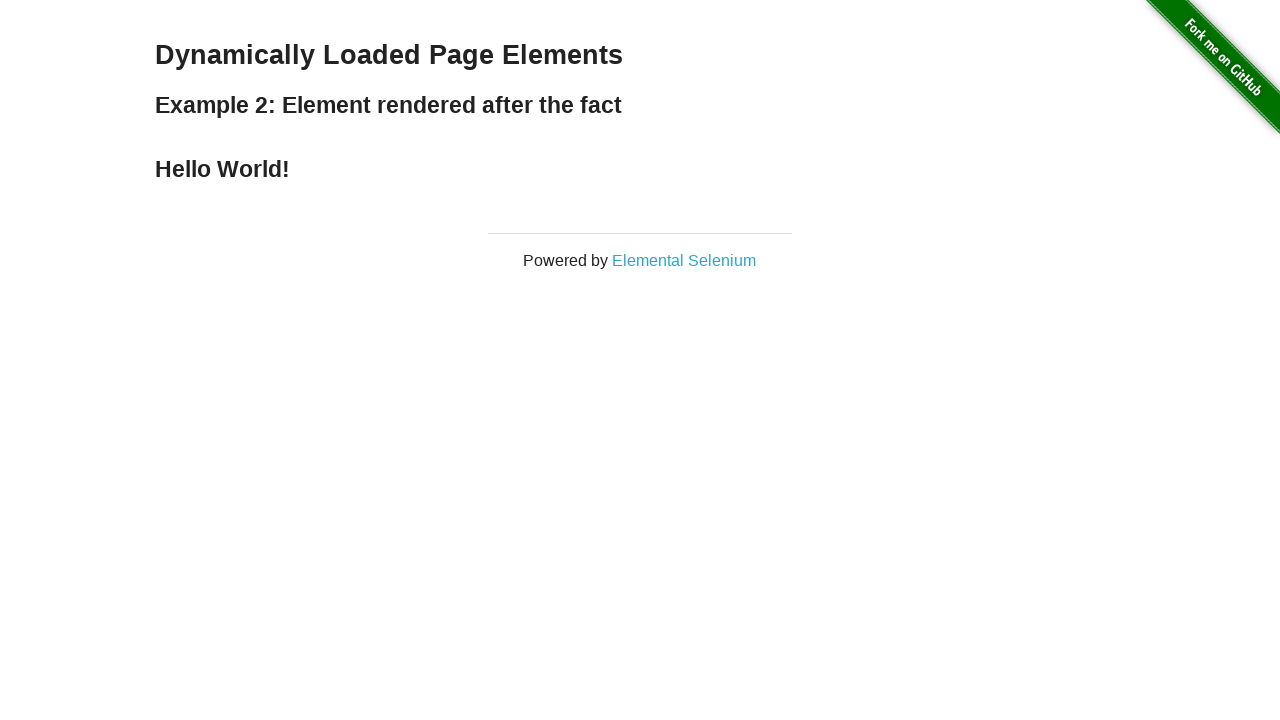

Retrieved text content from finish element
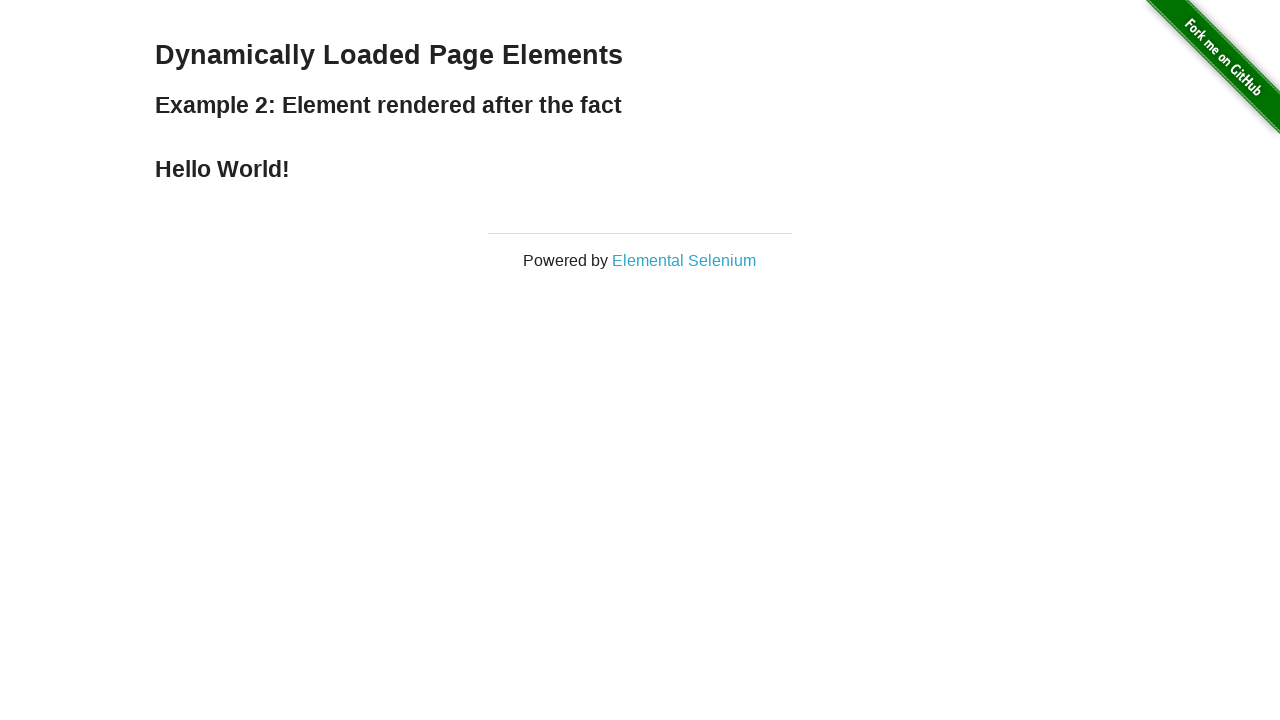

Asserted that 'Hello World!' text was present in finish element
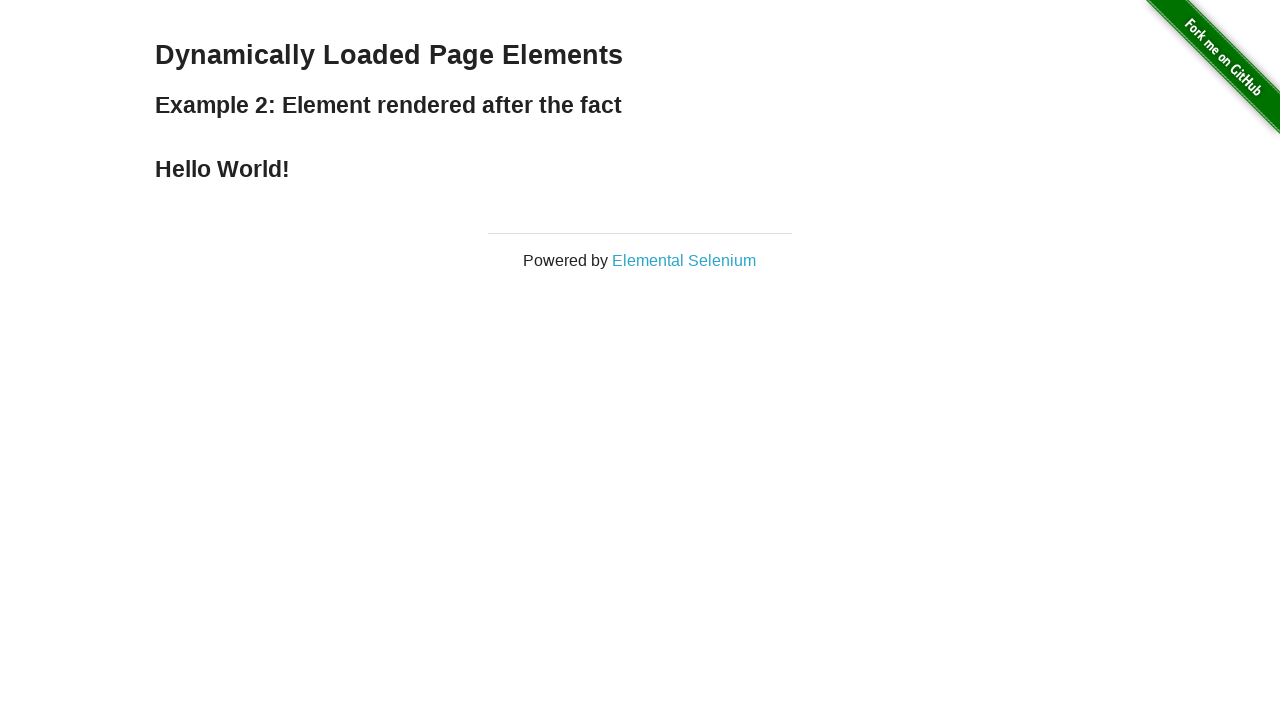

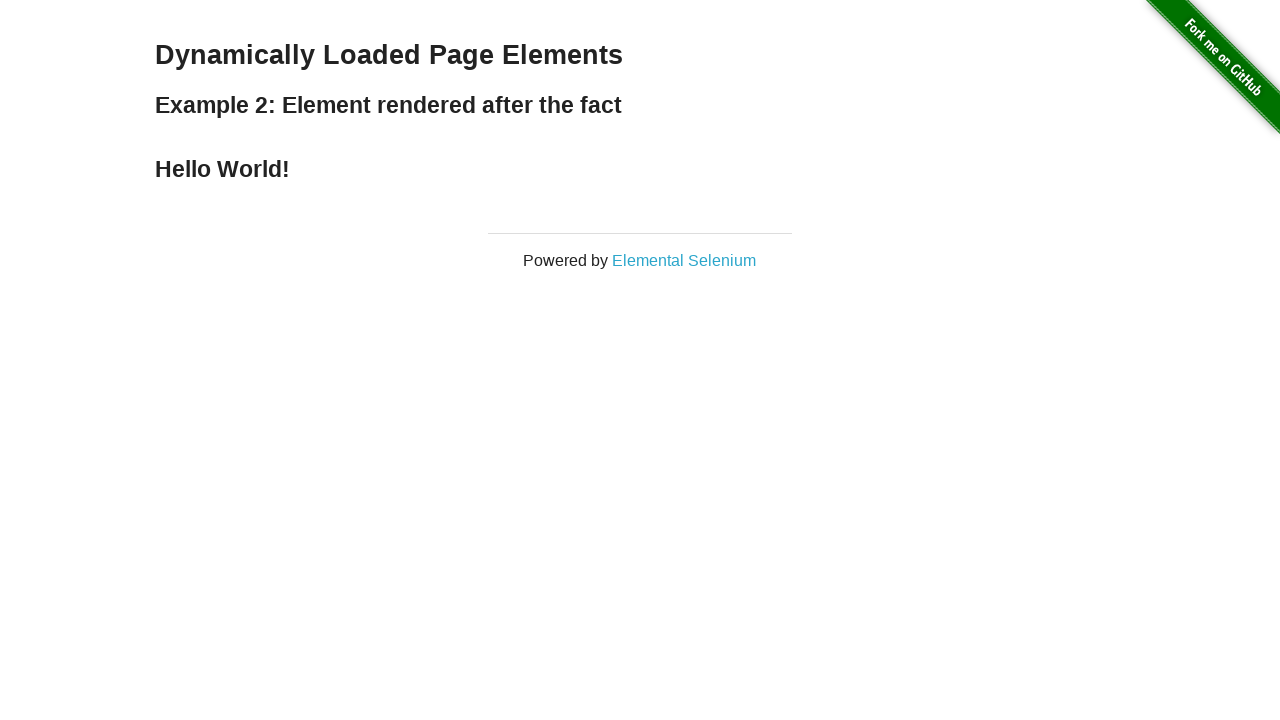